Navigates to scolkg.com and waits for a table element to be visible on the page

Starting URL: https://scolkg.com/

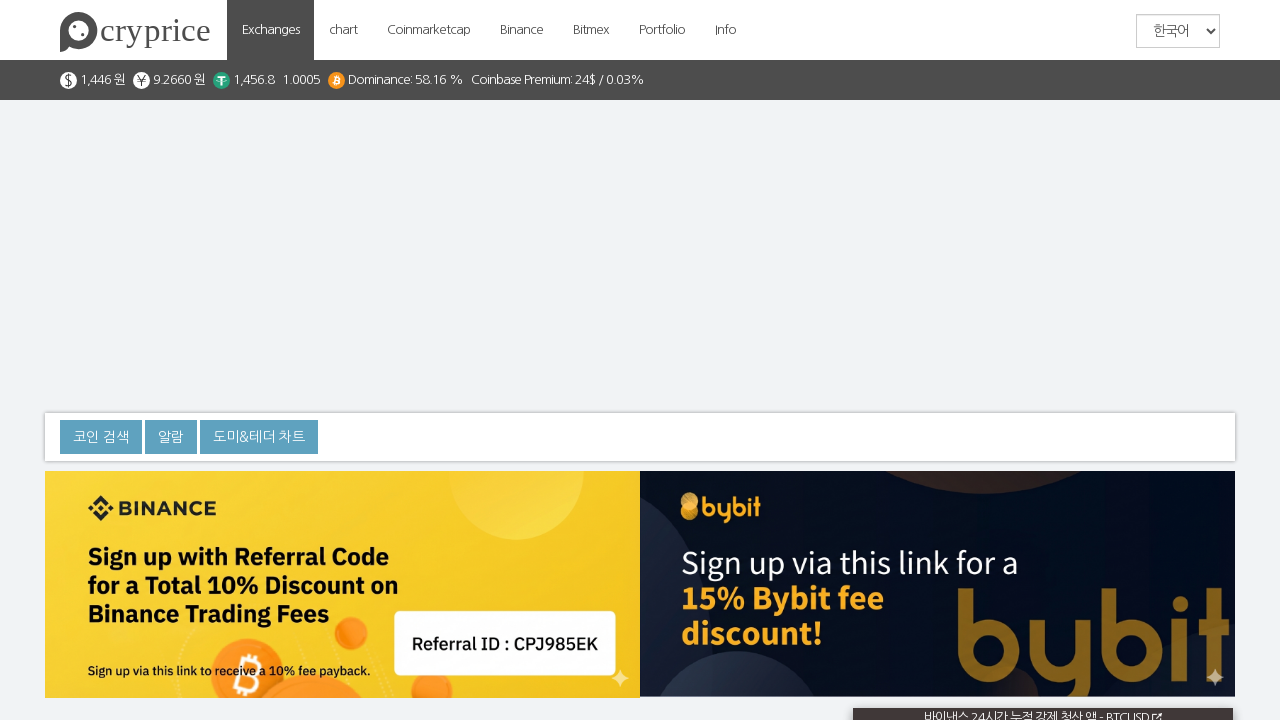

Navigated to https://scolkg.com/
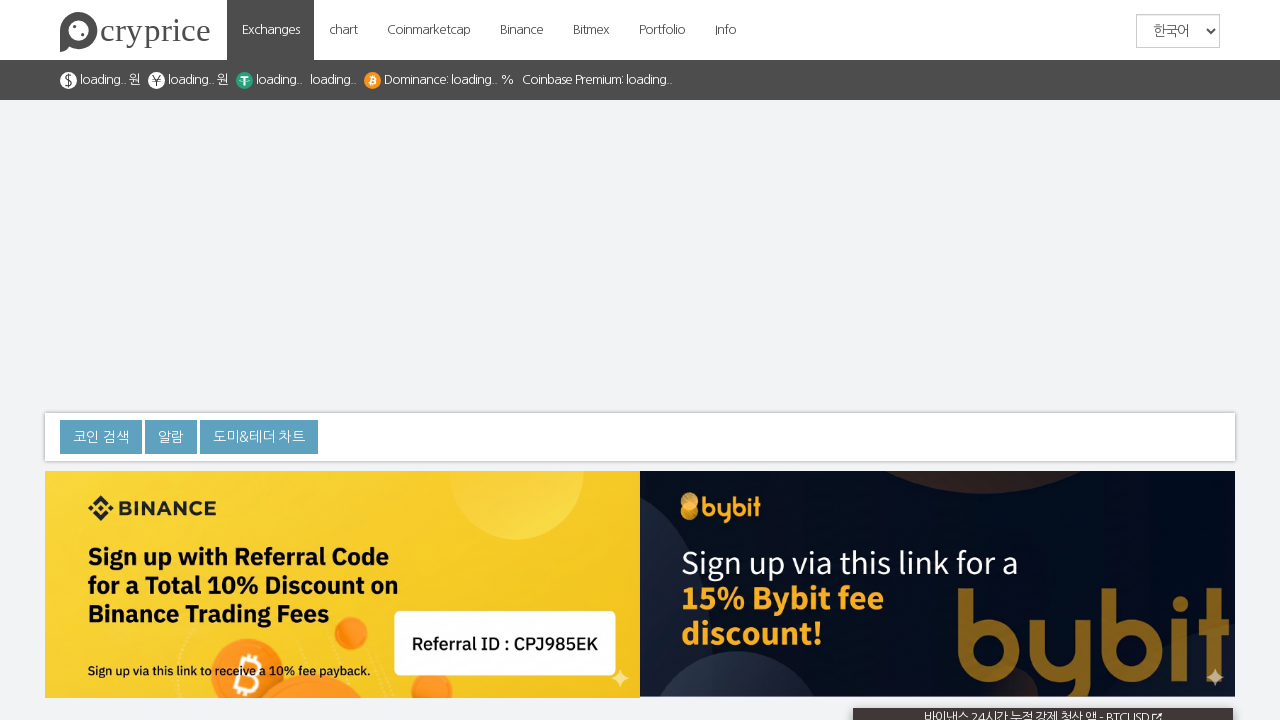

Table element became visible on the page
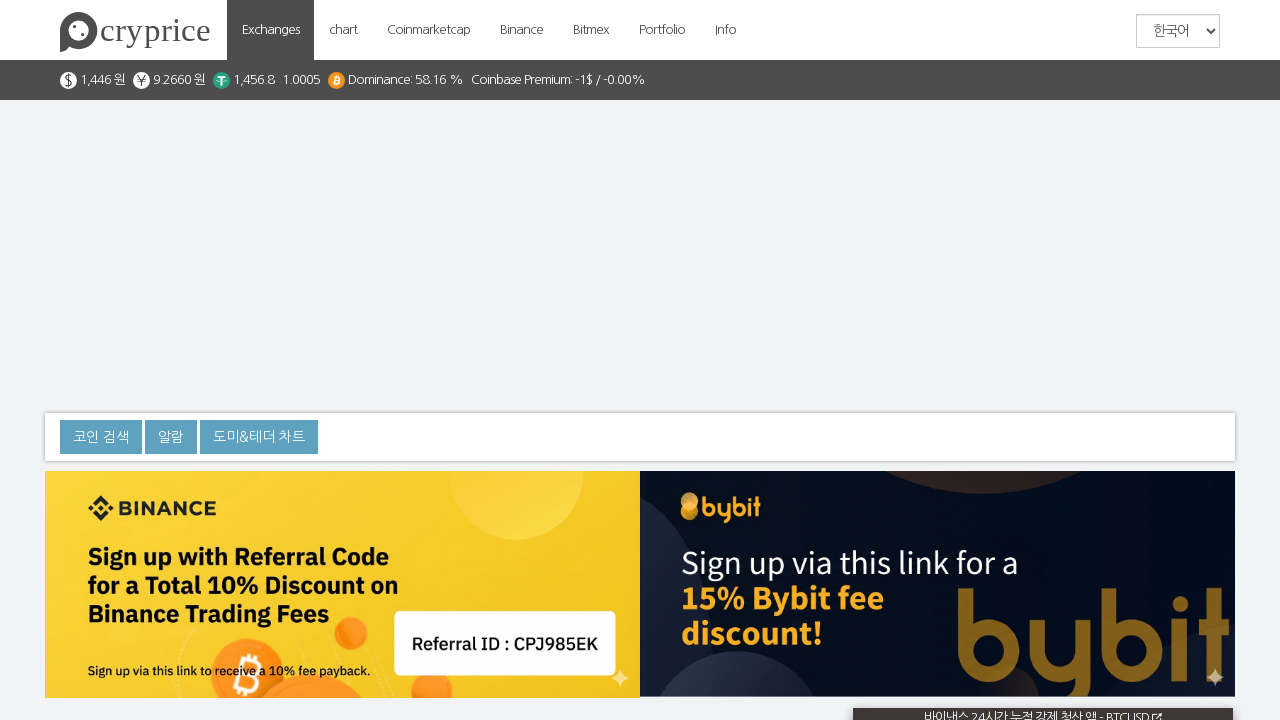

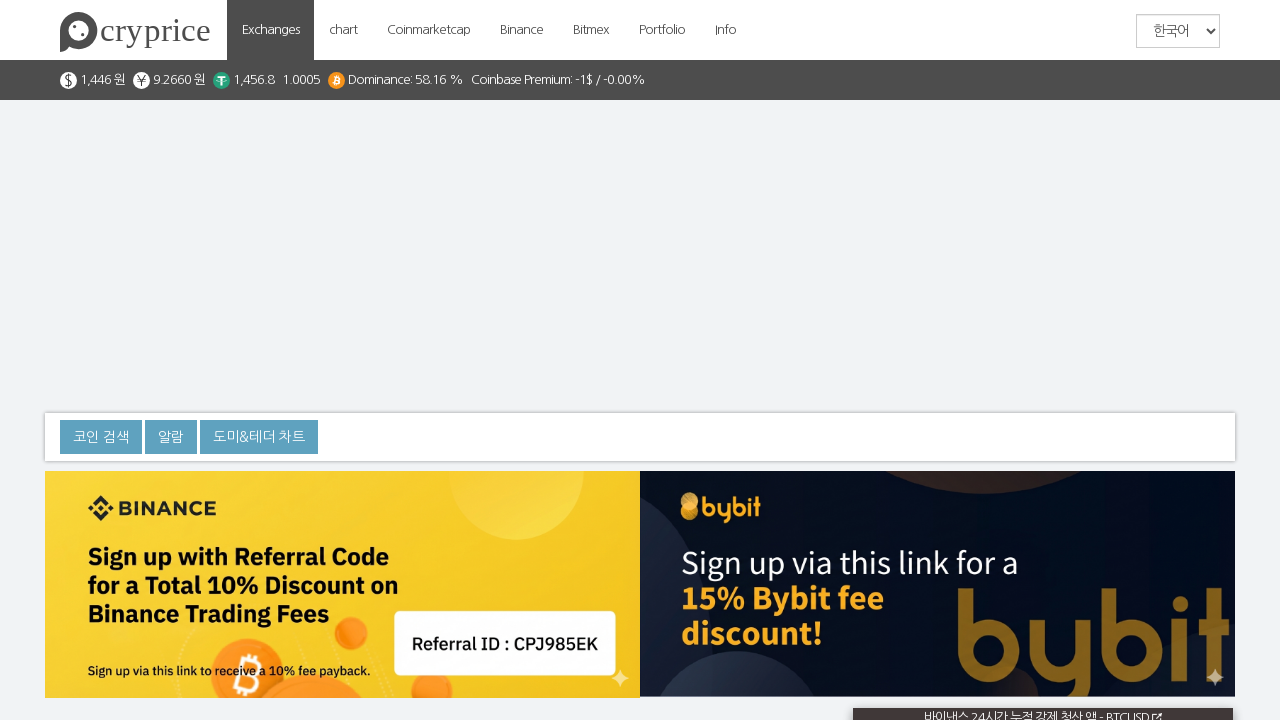